Tests JavaScript alert handling by clicking a button that triggers an alert popup, waiting for the alert to appear, retrieving its text, and accepting it.

Starting URL: http://omayo.blogspot.com/

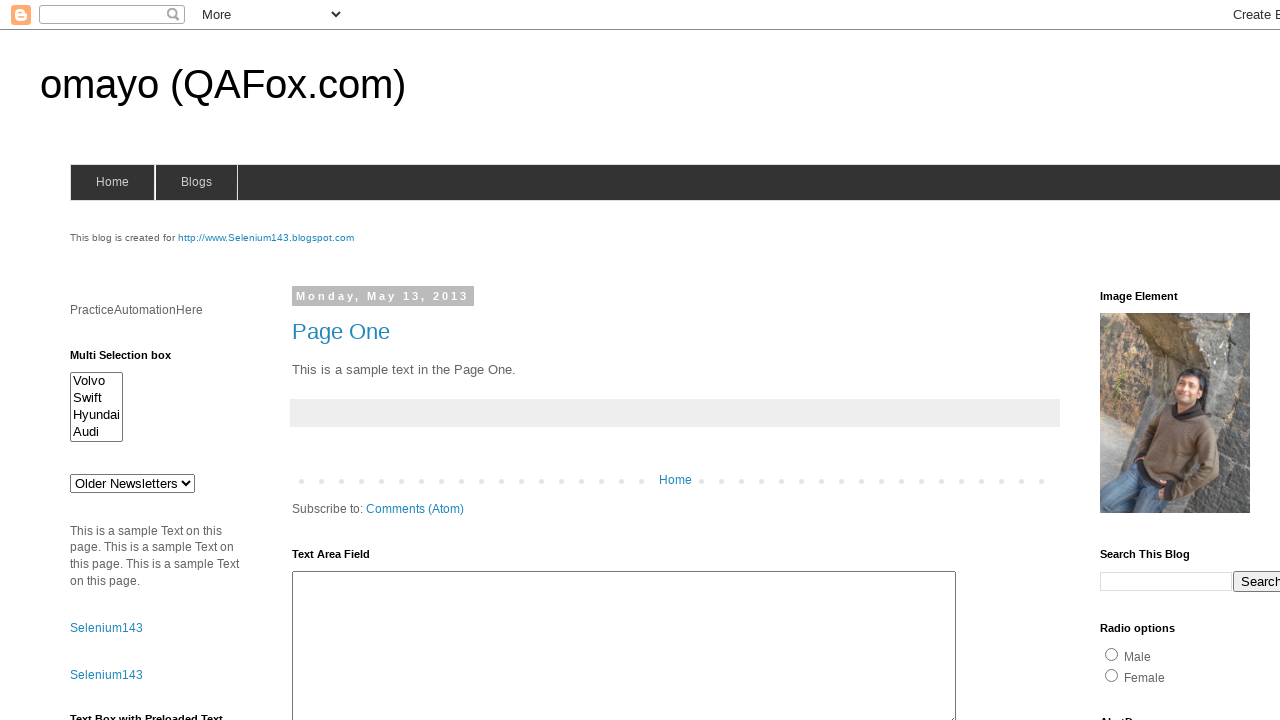

Clicked alert button to trigger alert popup at (1154, 361) on #alert1
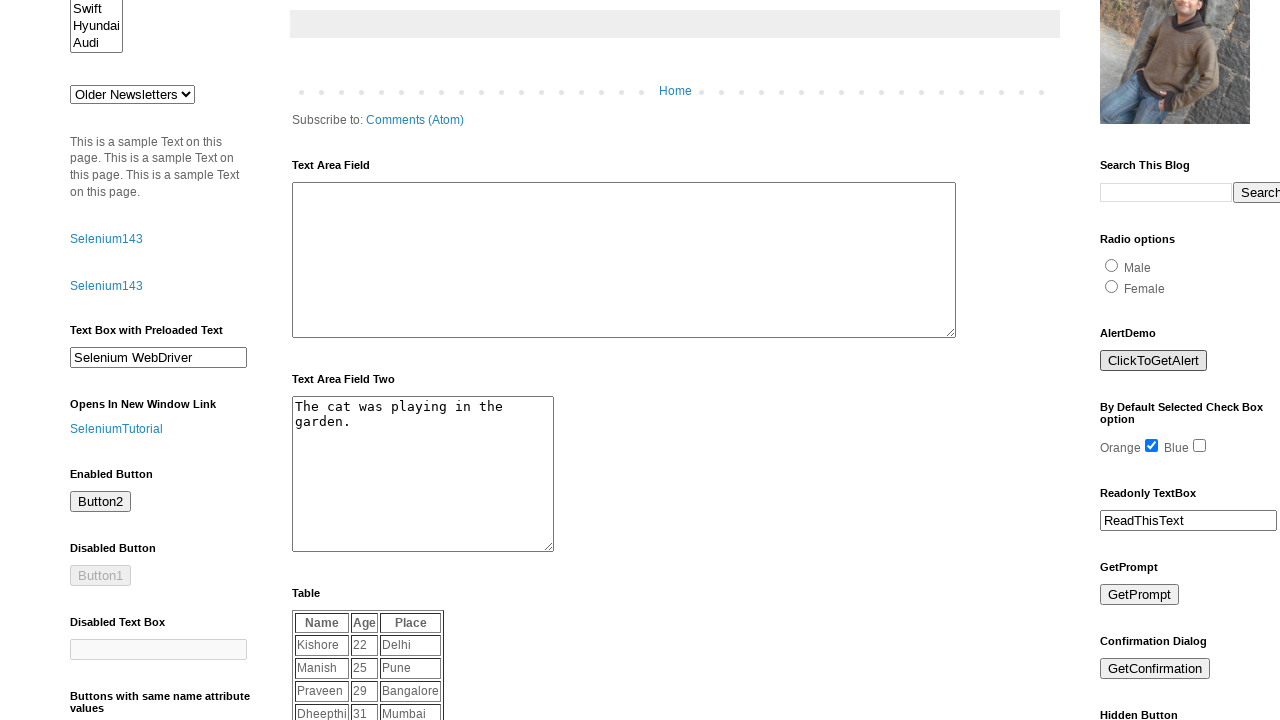

Set up dialog handler to accept alerts
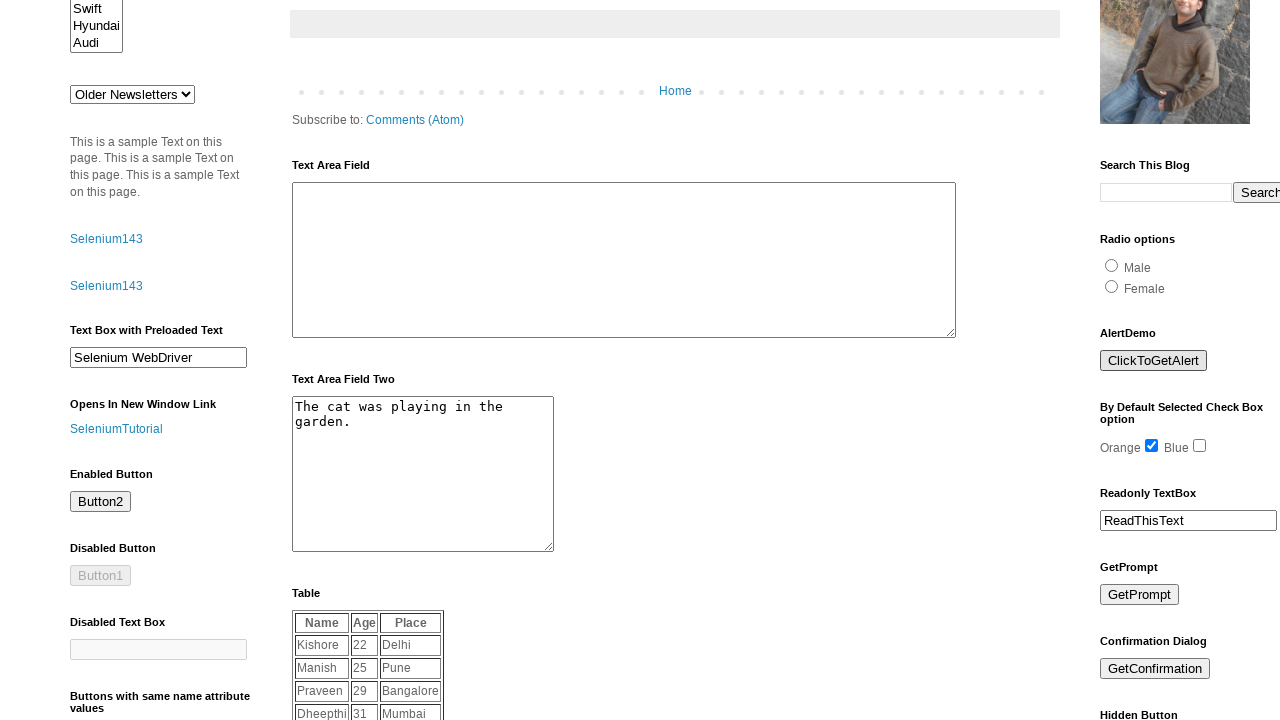

Waited 1 second for dialog to appear
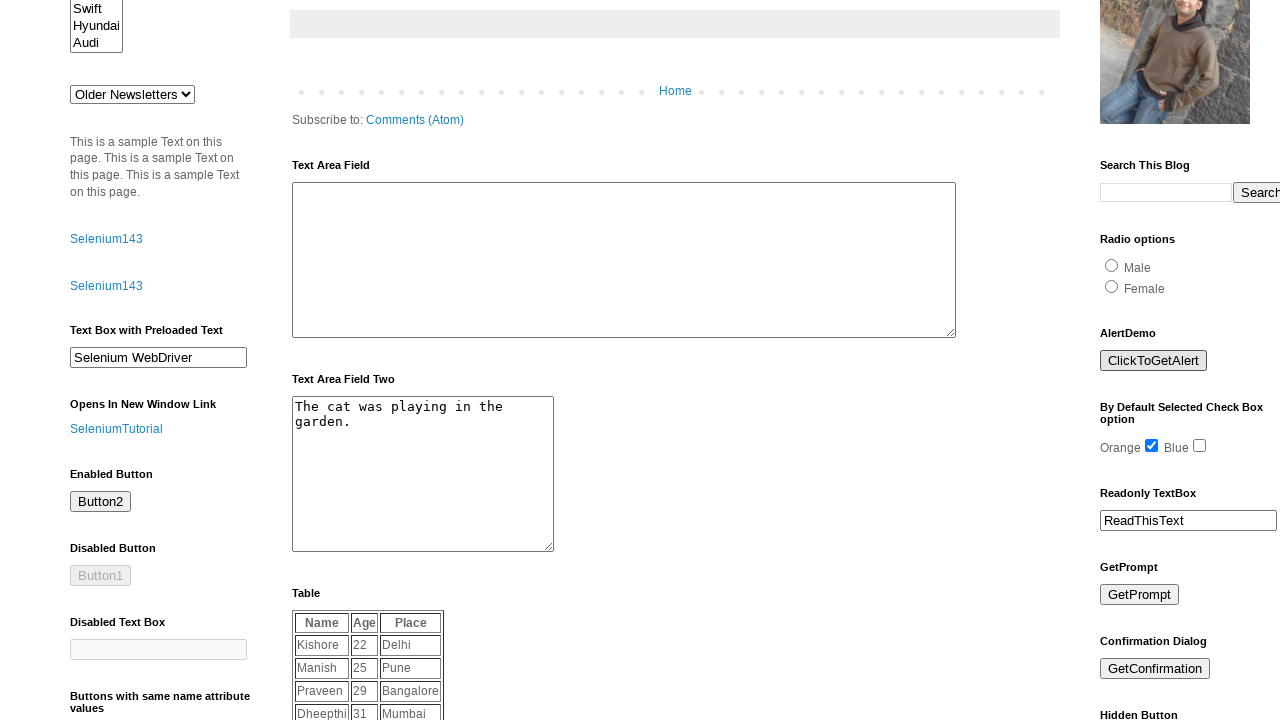

Clicked alert button again to trigger alert popup at (1154, 361) on #alert1
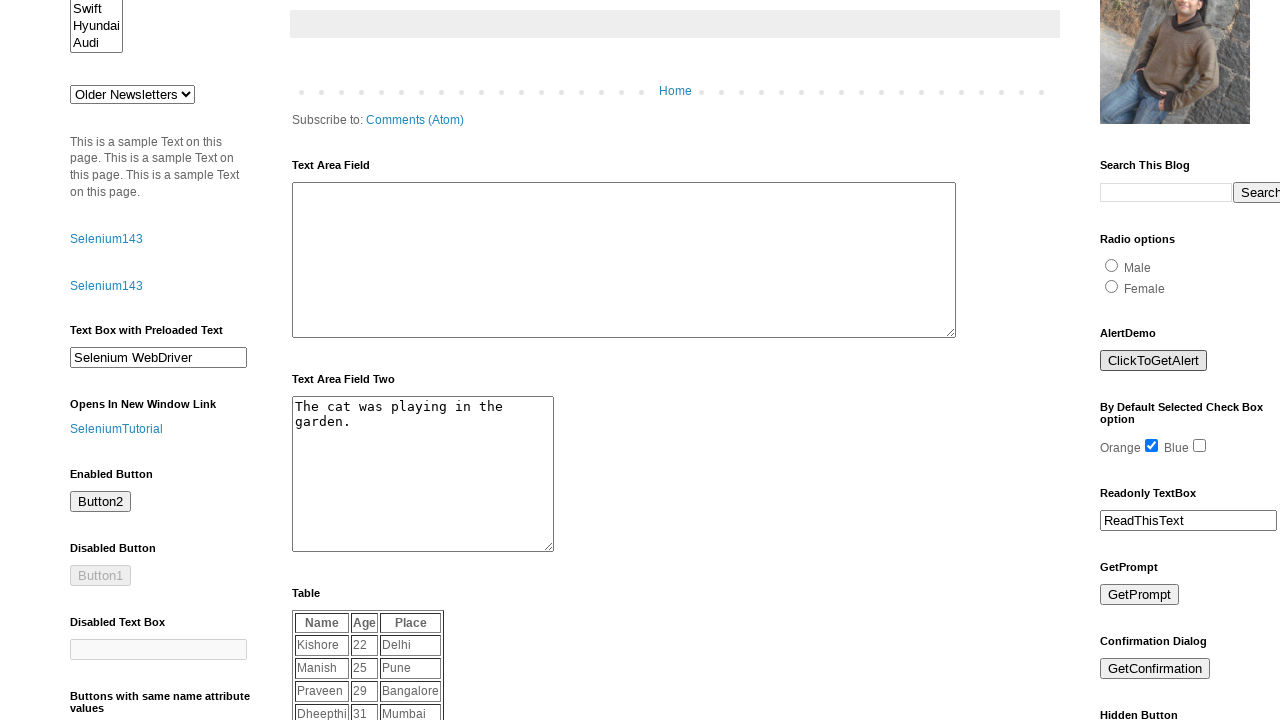

Waited 2 seconds for dialog to be handled and accepted
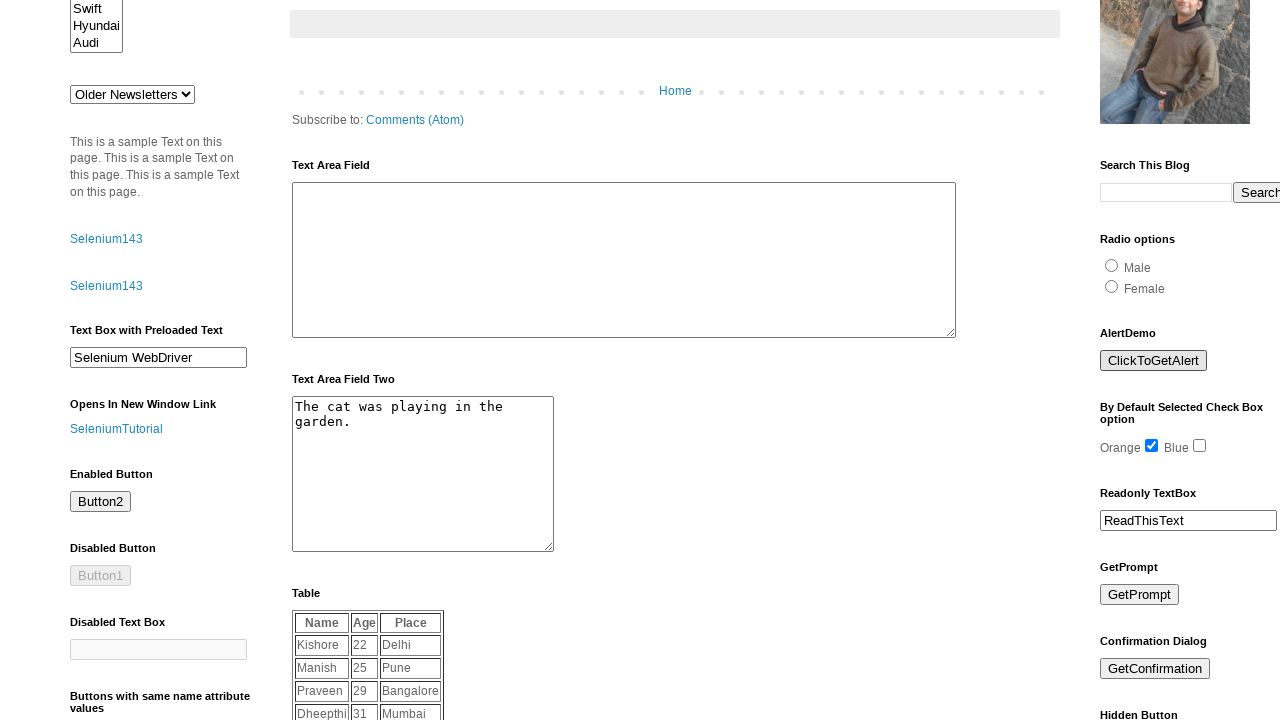

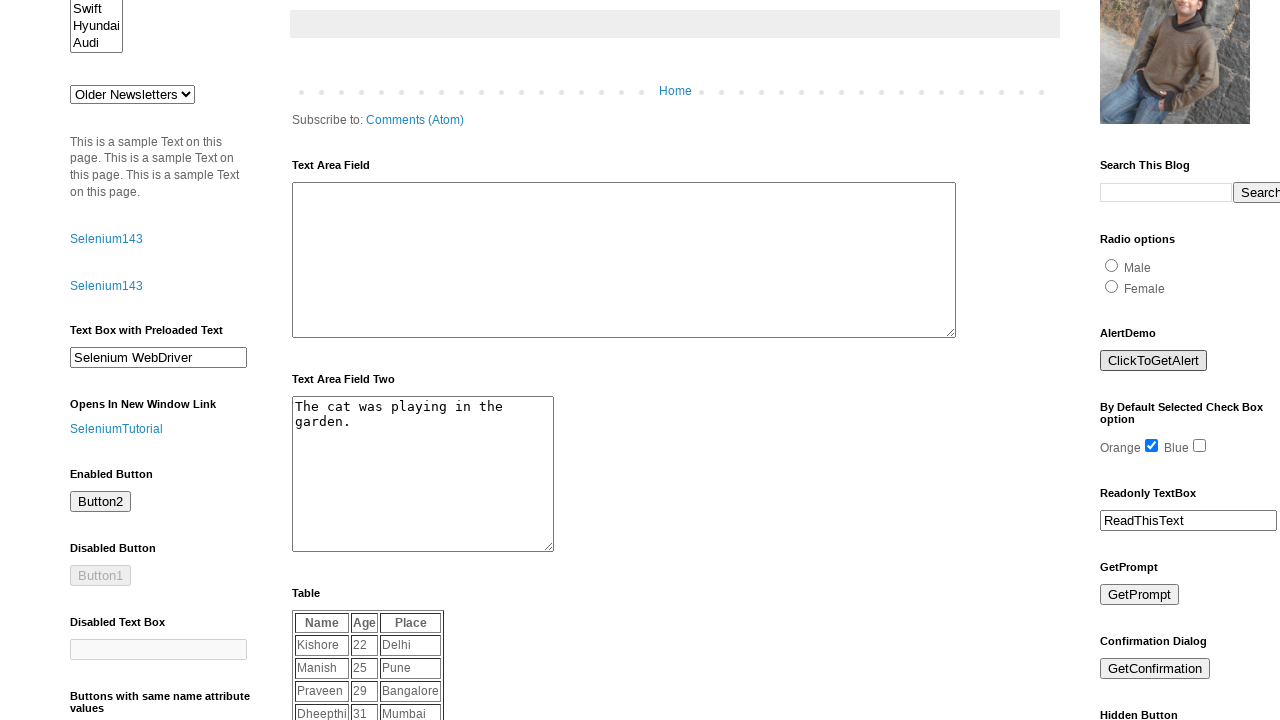